Fills out the minimum required fields of the DemoQA practice form (name, gender, phone, date of birth) and submits, then verifies the confirmation modal displays the correct data.

Starting URL: https://demoqa.com/automation-practice-form

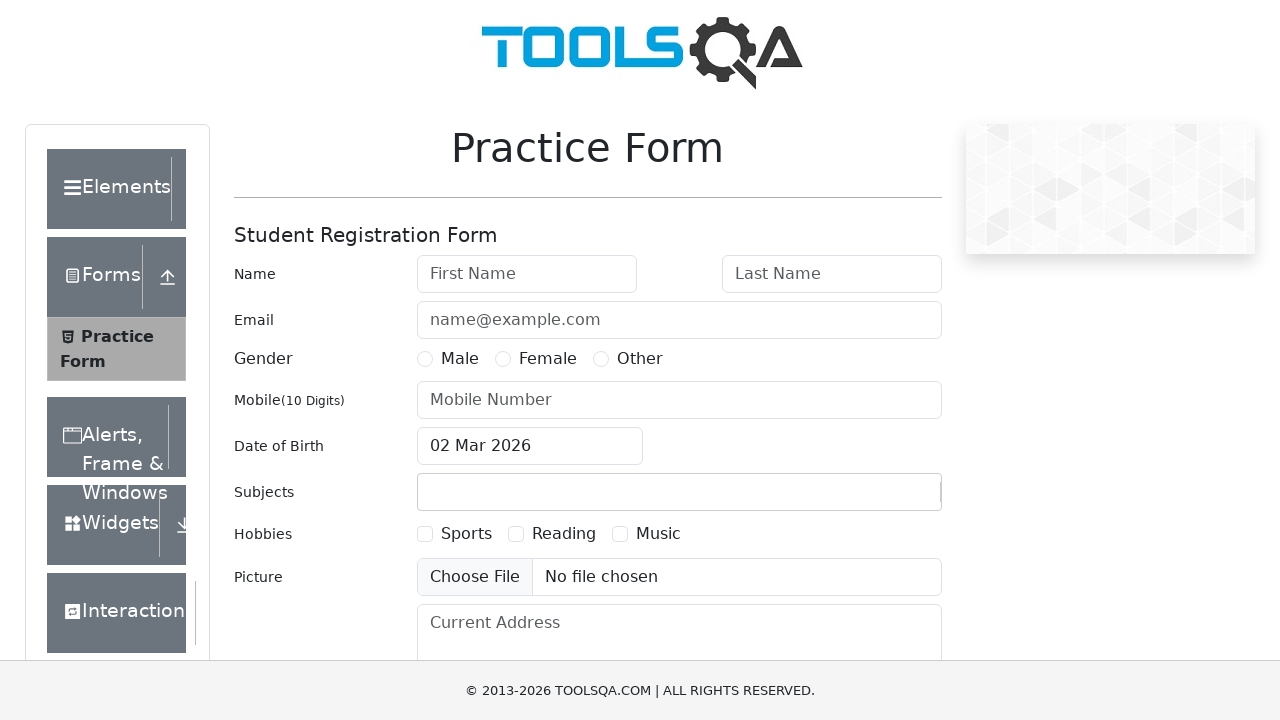

Filled first name field with 'Alex' on #firstName
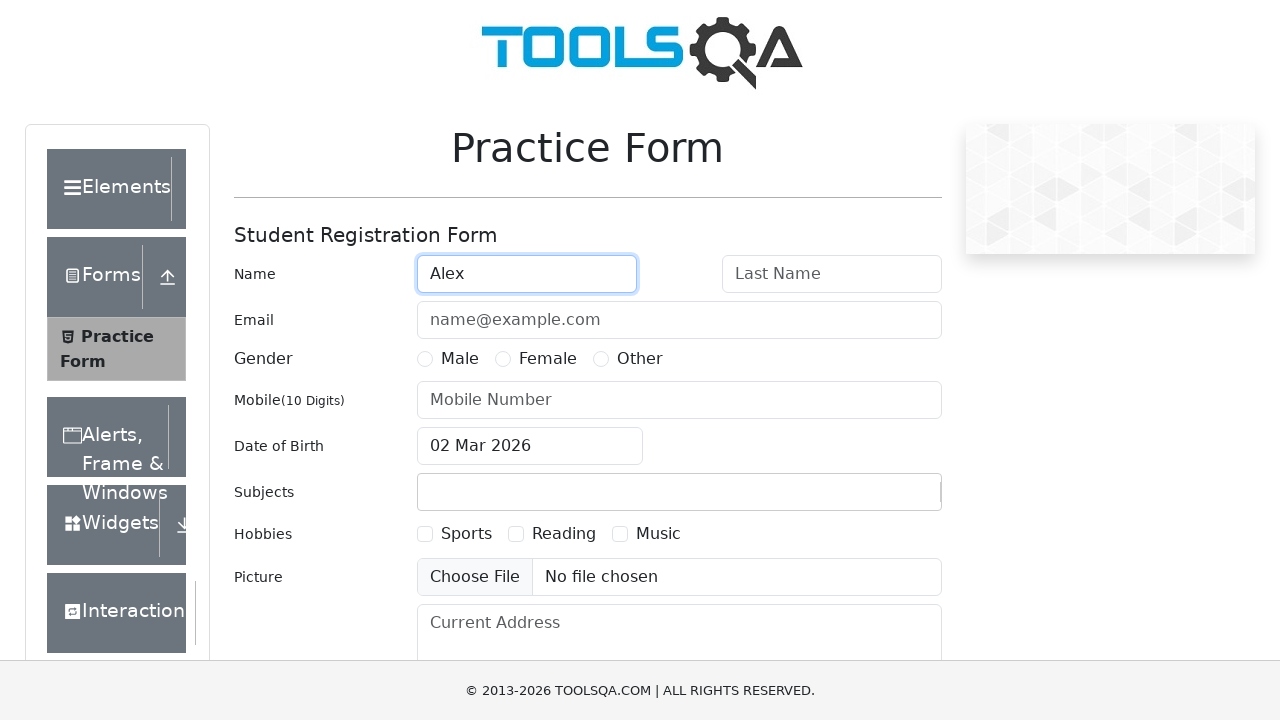

Filled last name field with 'Nyashin' on #lastName
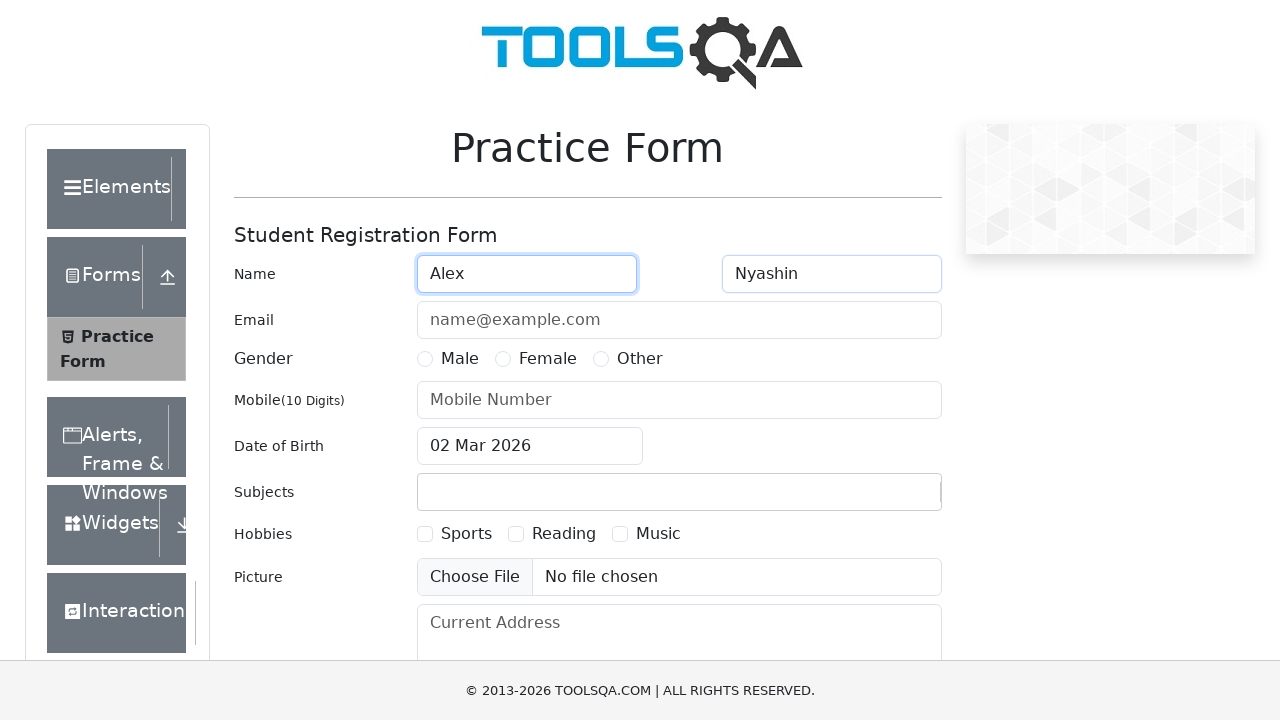

Selected Male gender option at (460, 359) on label[for='gender-radio-1']
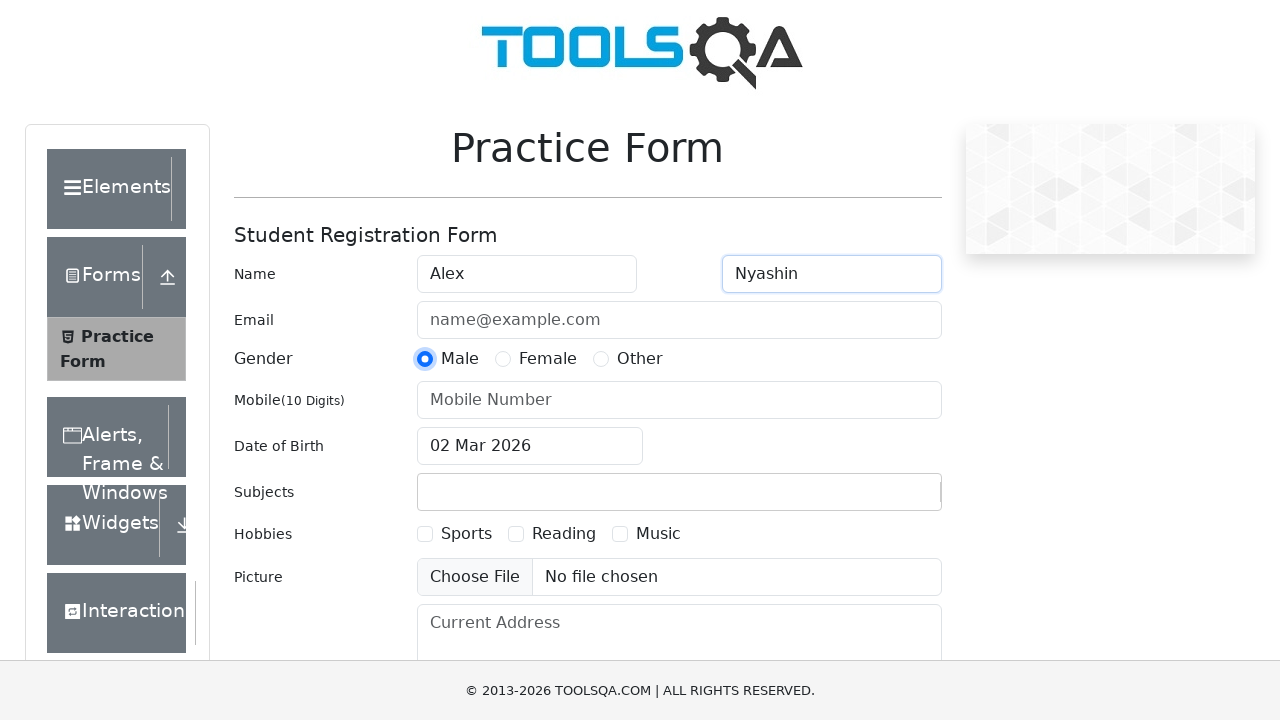

Filled mobile number field with '8905478547' on #userNumber
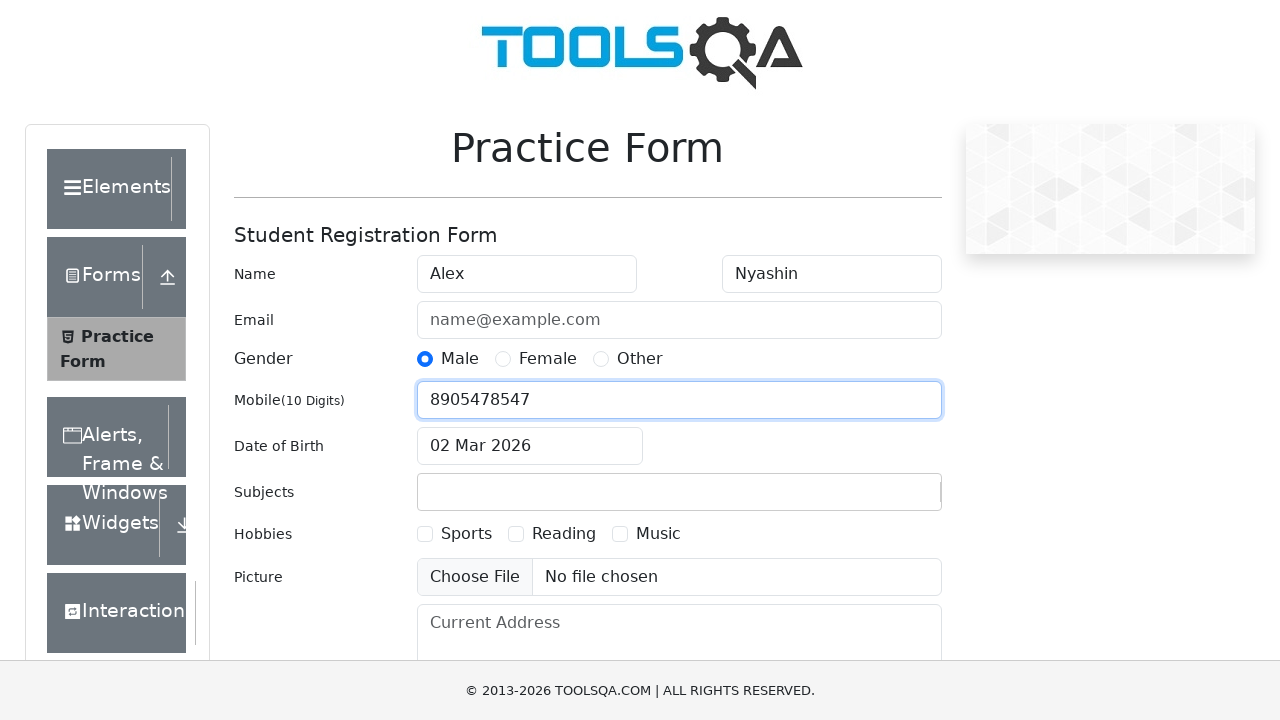

Clicked date of birth input field to open date picker at (530, 446) on #dateOfBirthInput
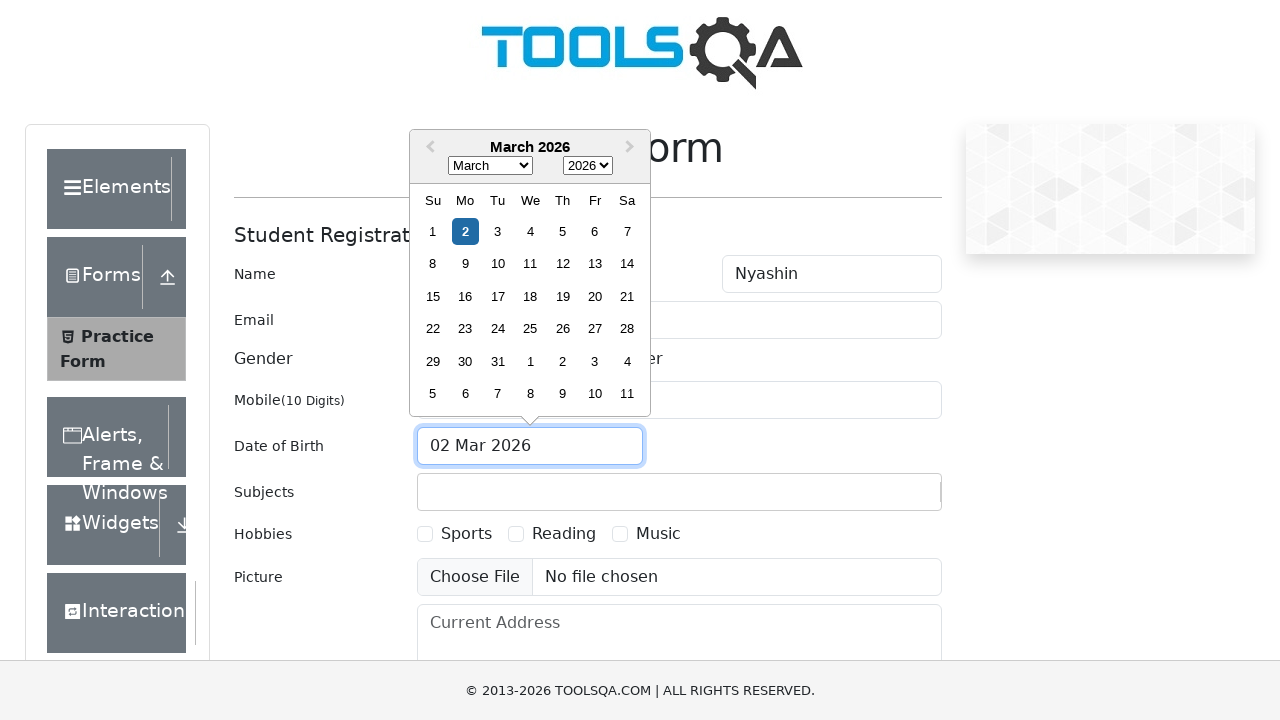

Selected July (month 6) from date picker on .react-datepicker__month-select
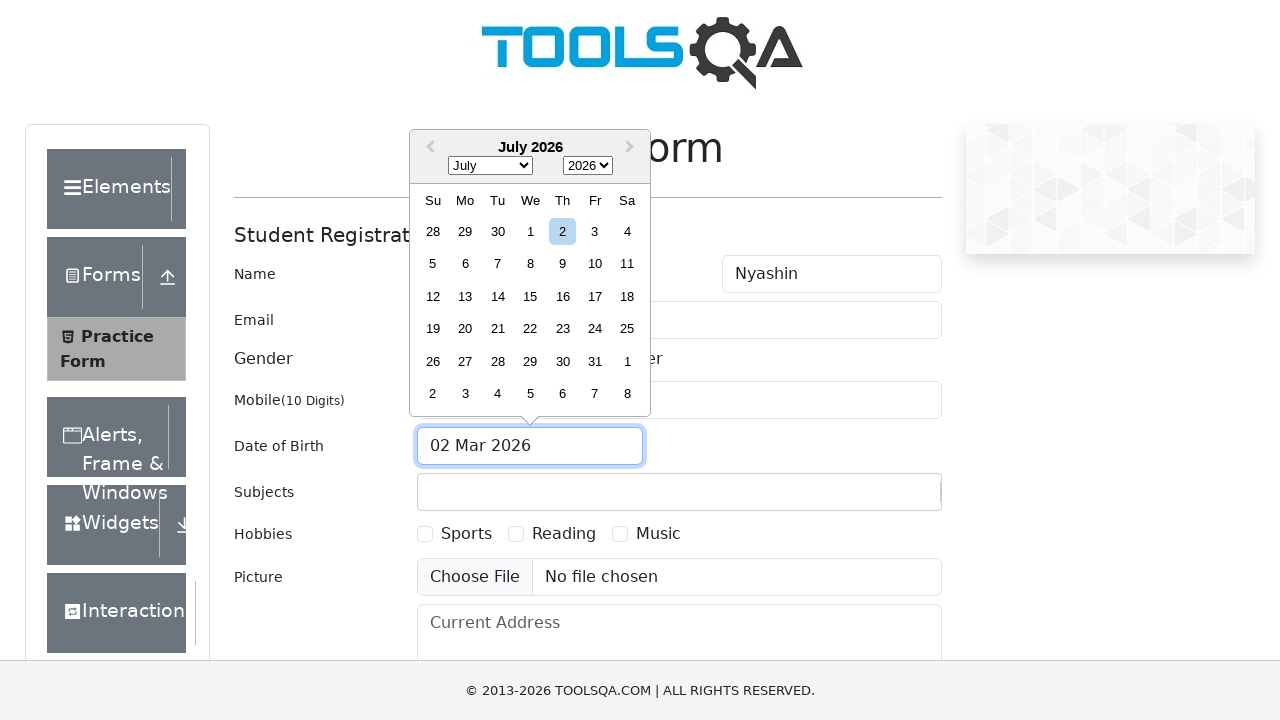

Selected 1996 from year dropdown on .react-datepicker__year-select
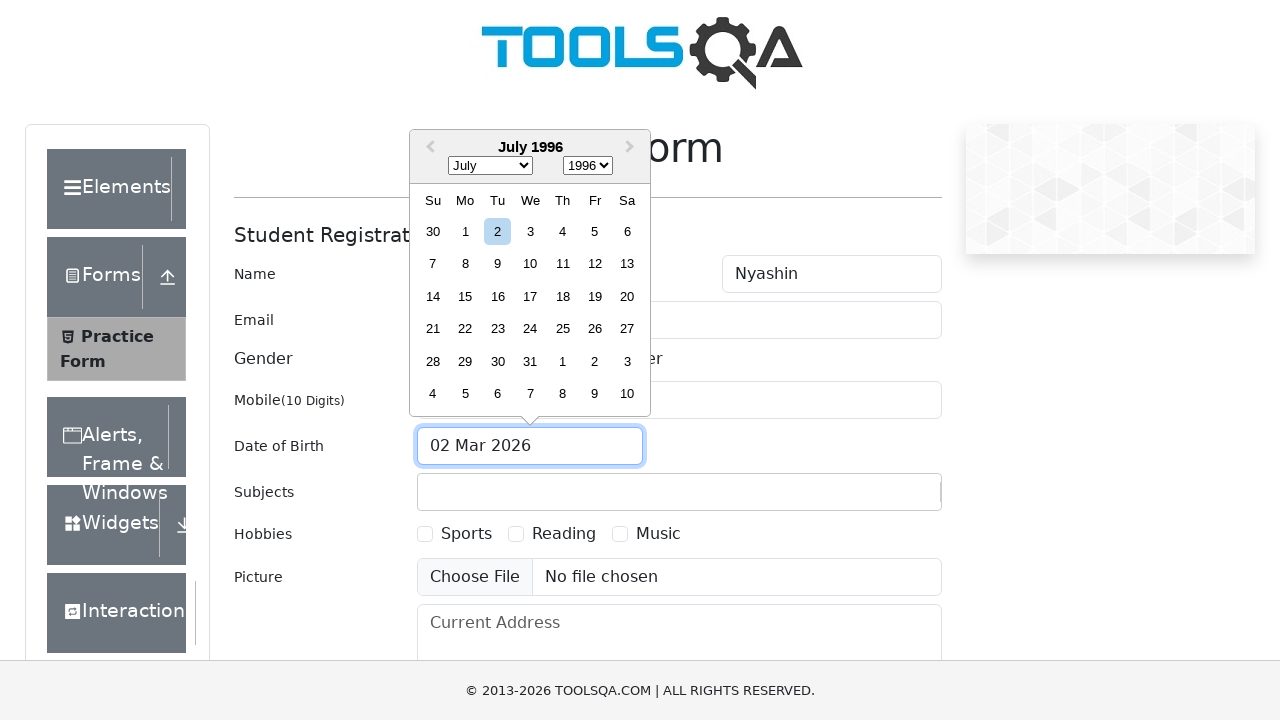

Selected day 7 from date picker at (433, 264) on .react-datepicker__day--007:not(.react-datepicker__day--outside-month)
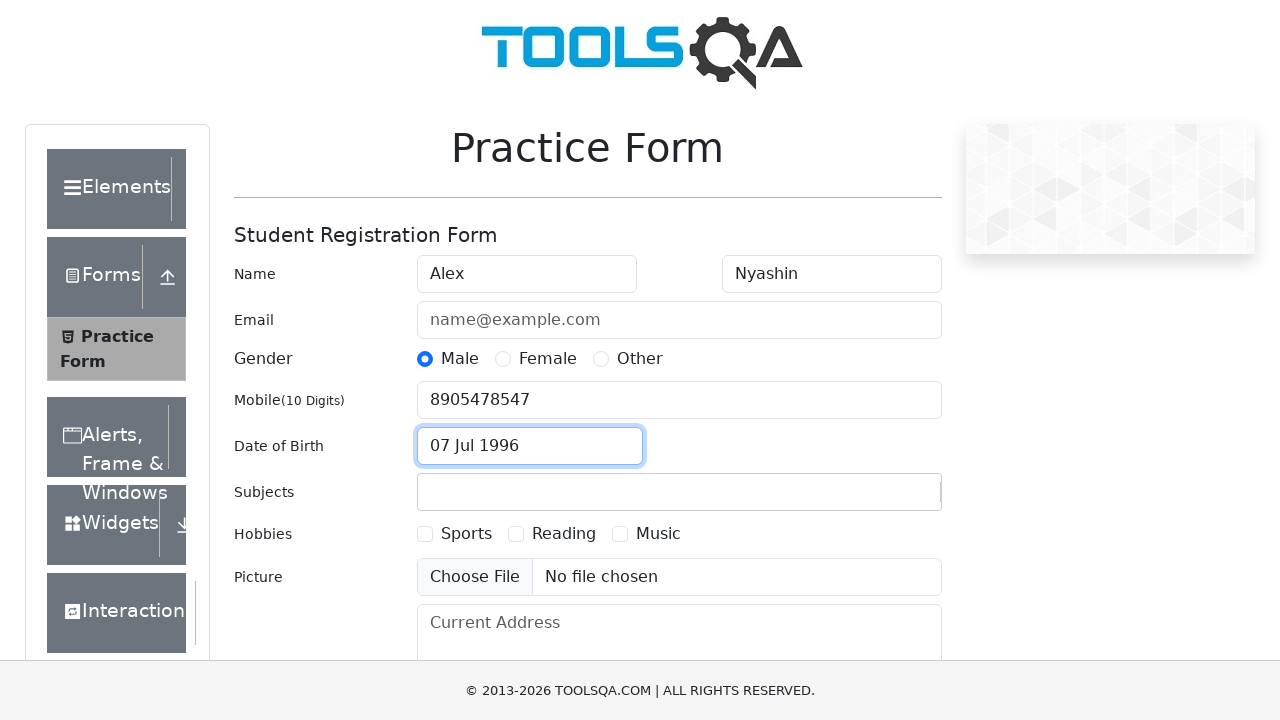

Clicked submit button to submit the form at (885, 499) on #submit
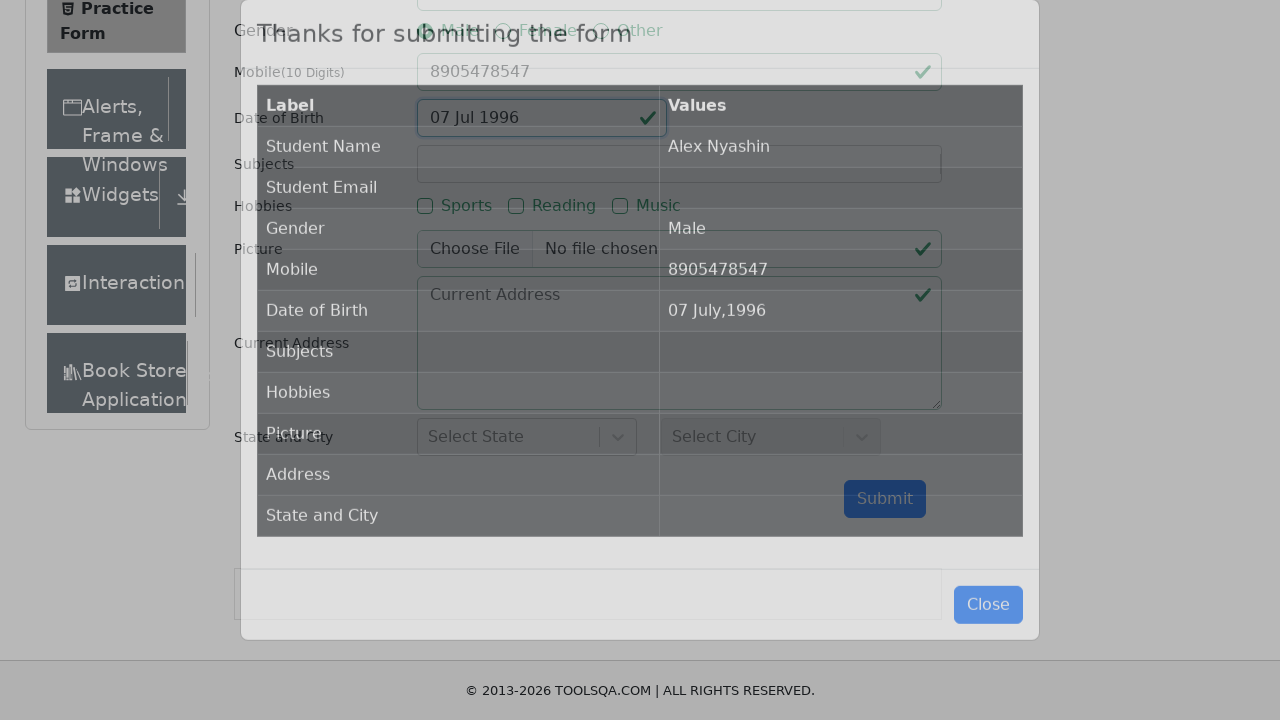

Confirmation modal appeared with submission details
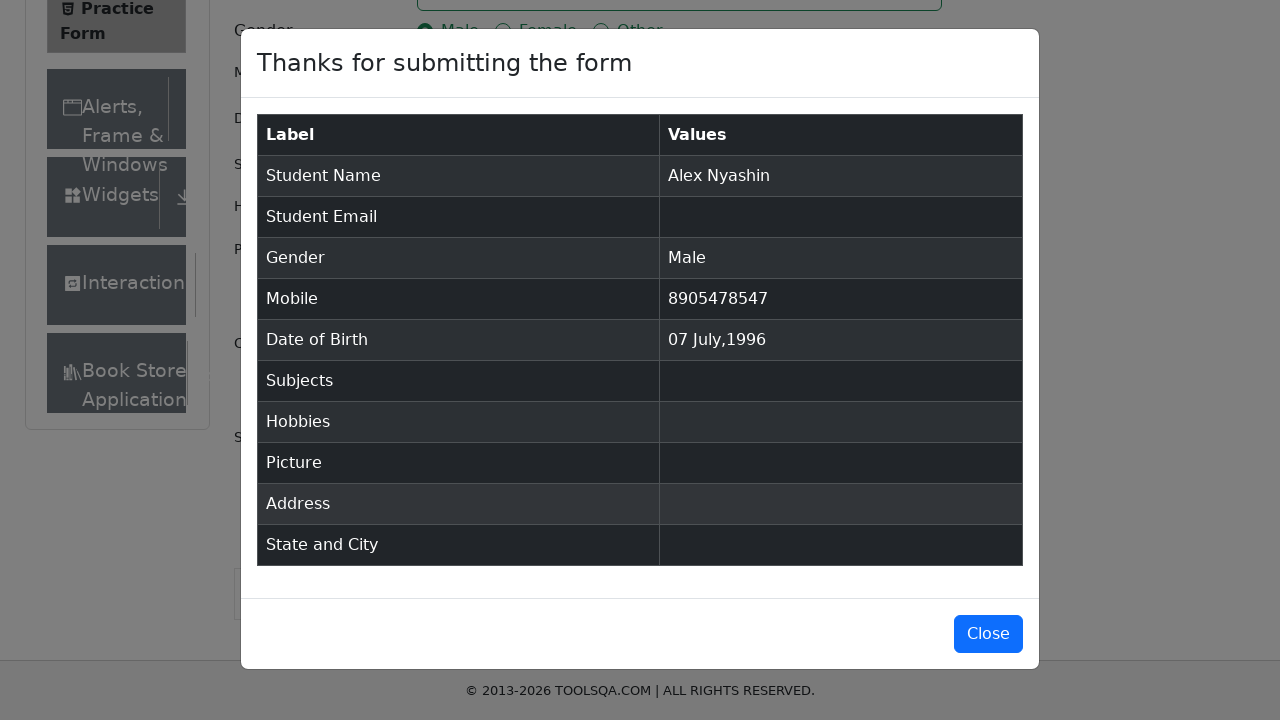

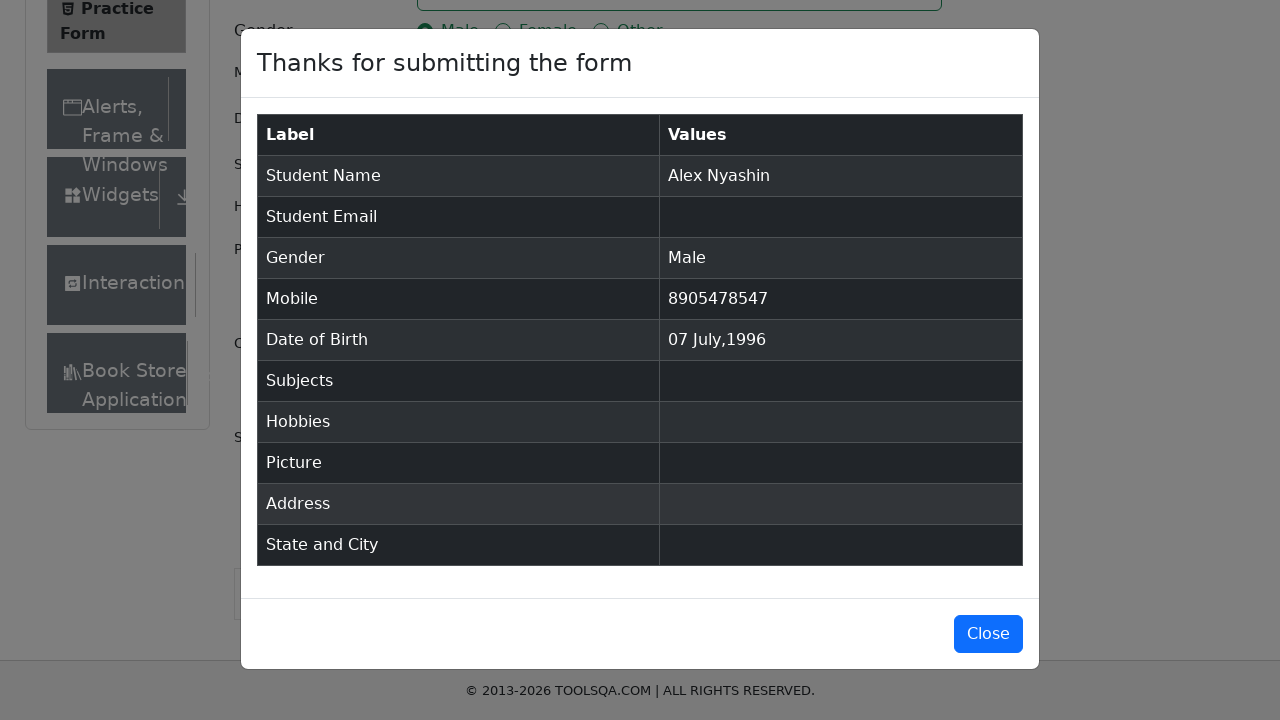